Tests filling a name input field on a test automation practice page using JavaScript-based value setting

Starting URL: https://testautomationpractice.blogspot.com/

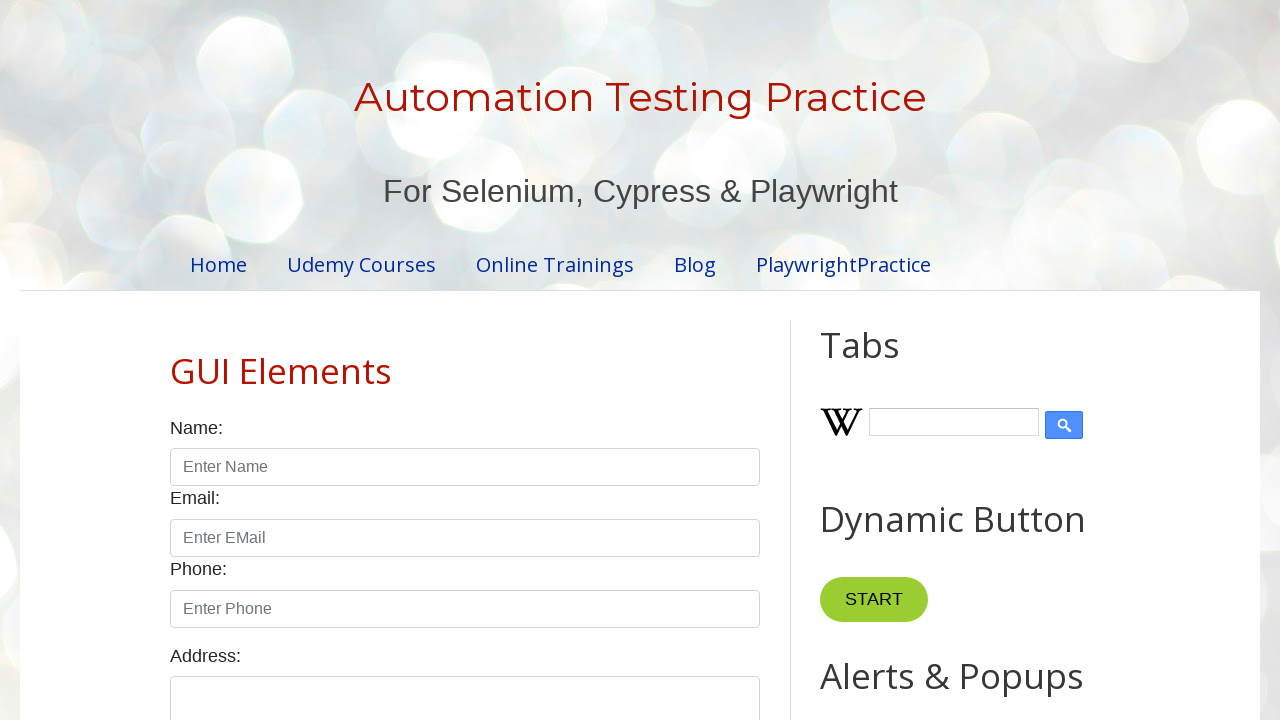

Navigated to test automation practice page
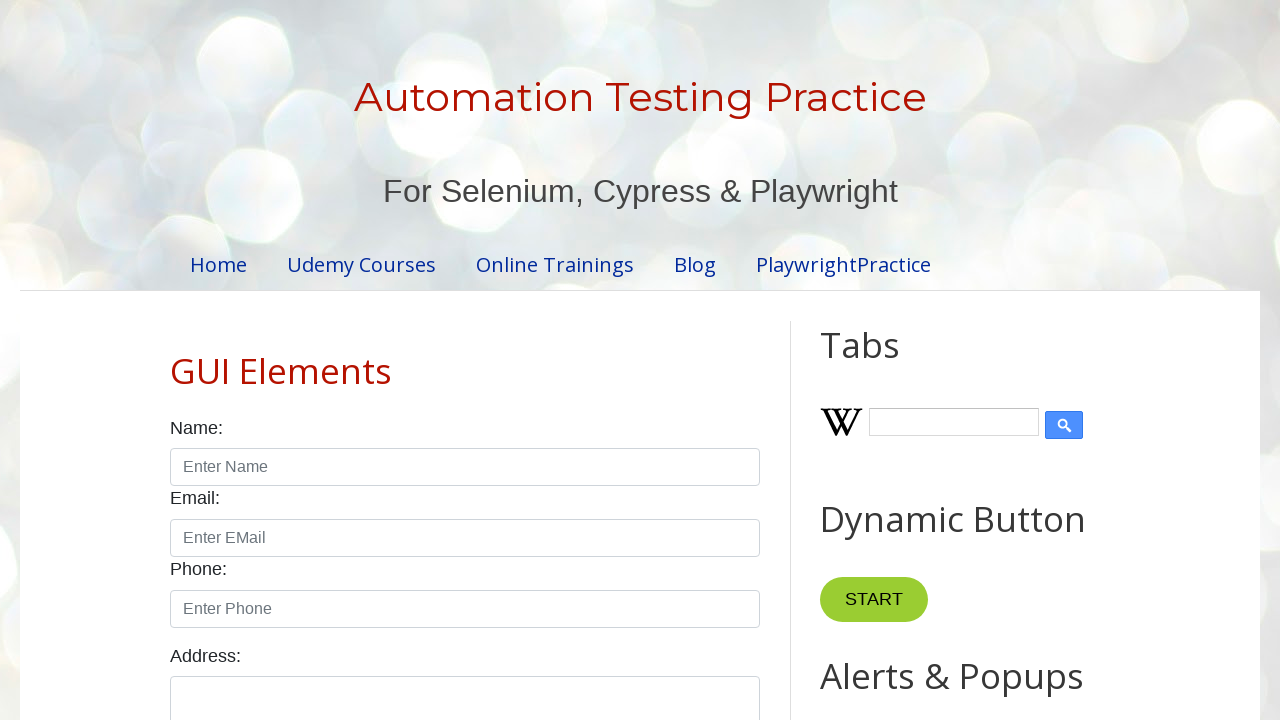

Filled name input field with 'amansingh' using JavaScript-based value setting on input#name
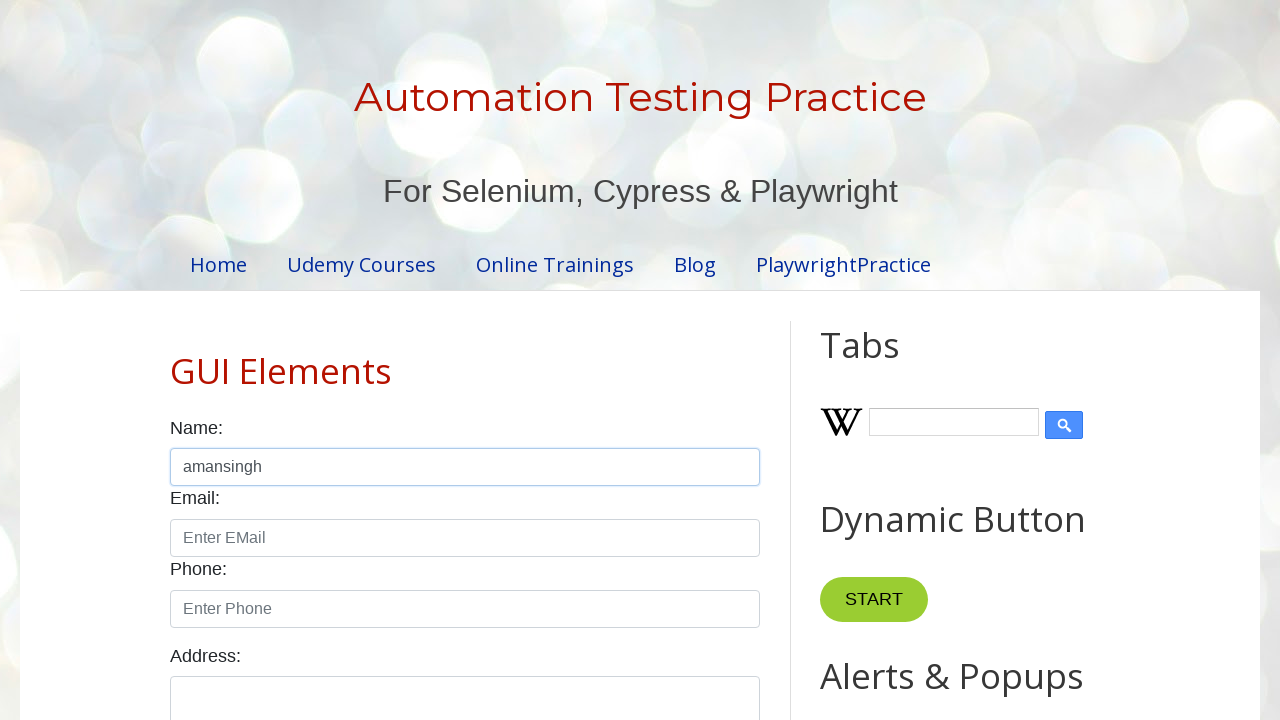

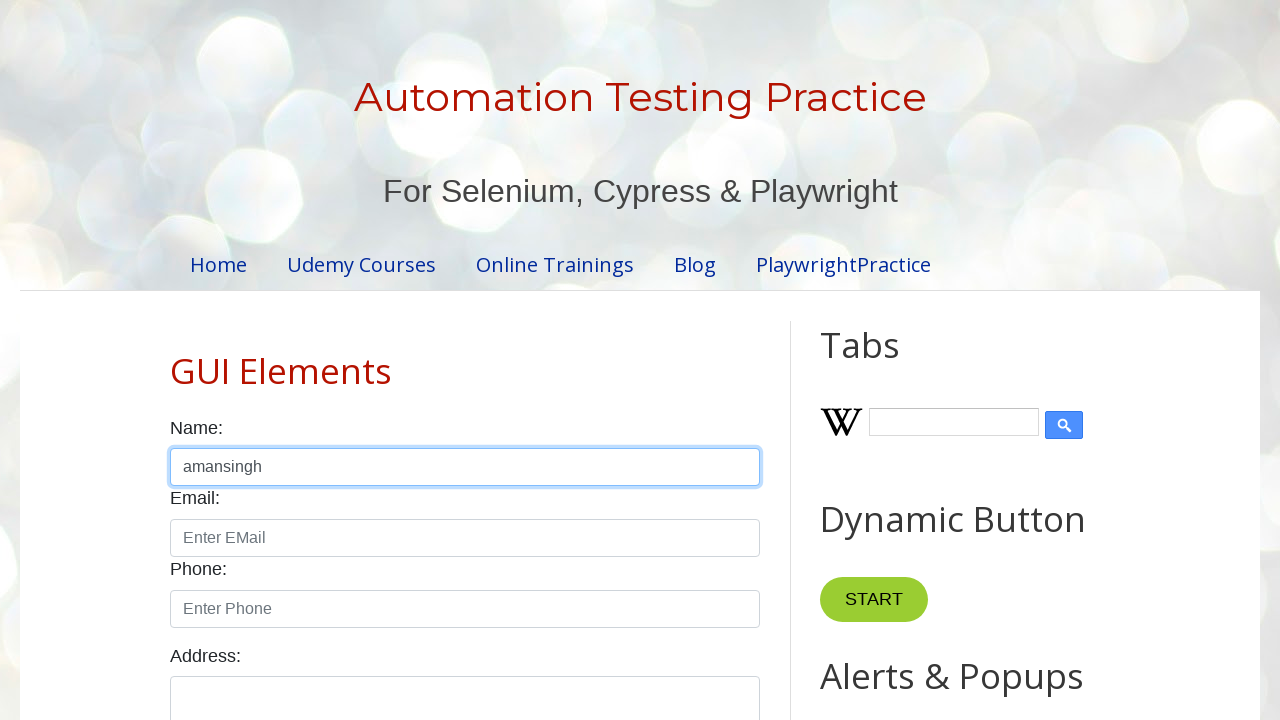